Tests handling of a JavaScript prompt dialog by entering a name and accepting it

Starting URL: https://testautomationpractice.blogspot.com

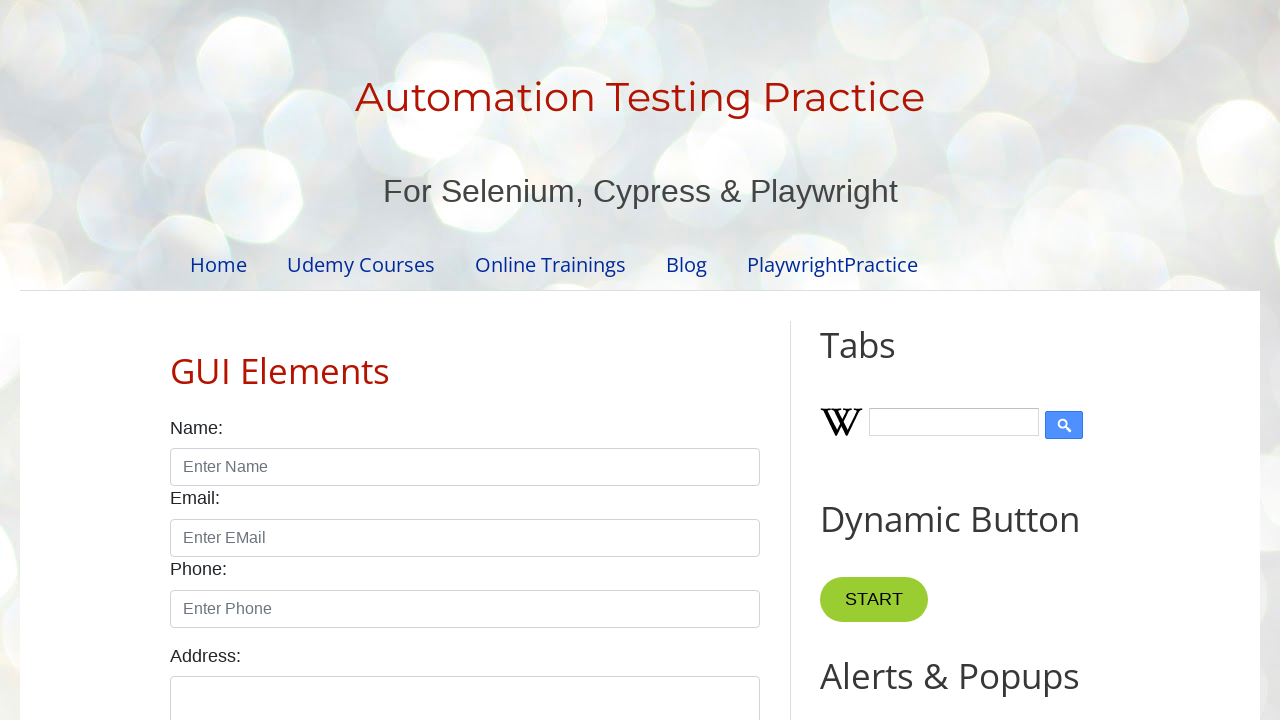

Set up dialog handler to accept prompt with name 'ganesh'
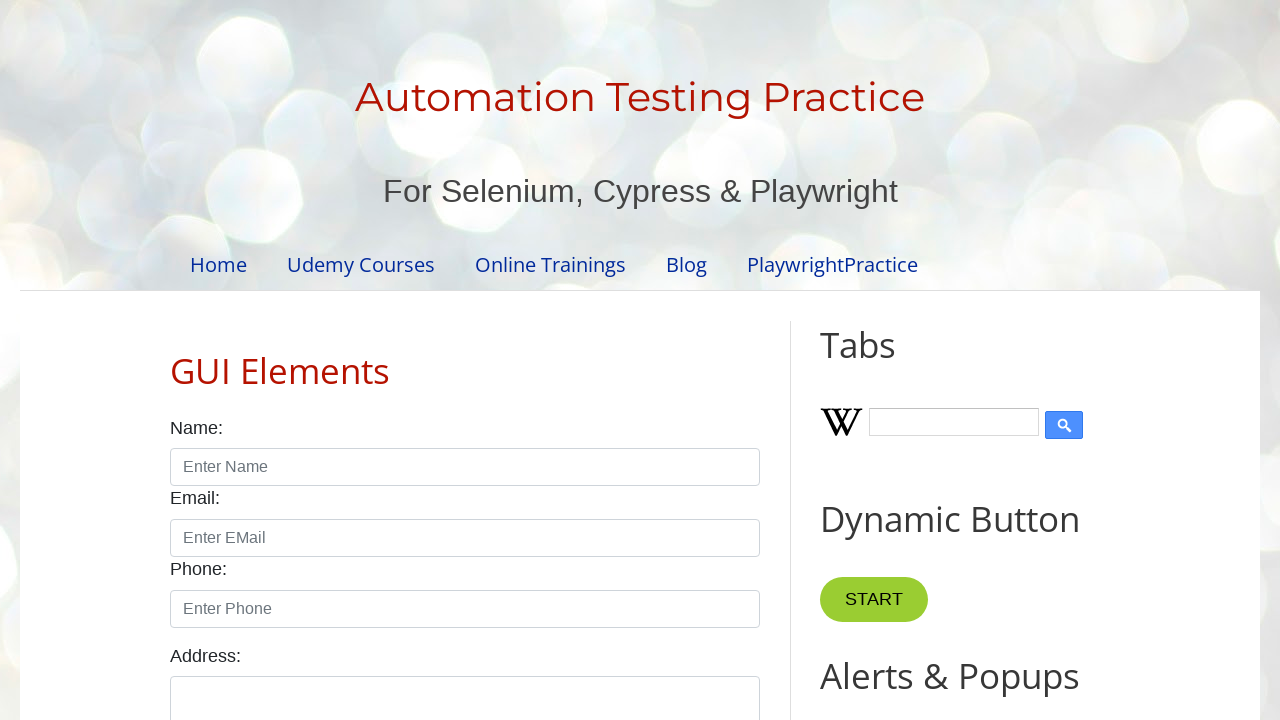

Clicked prompt button to trigger the prompt dialog at (890, 360) on xpath=//button[@id='promptBtn']
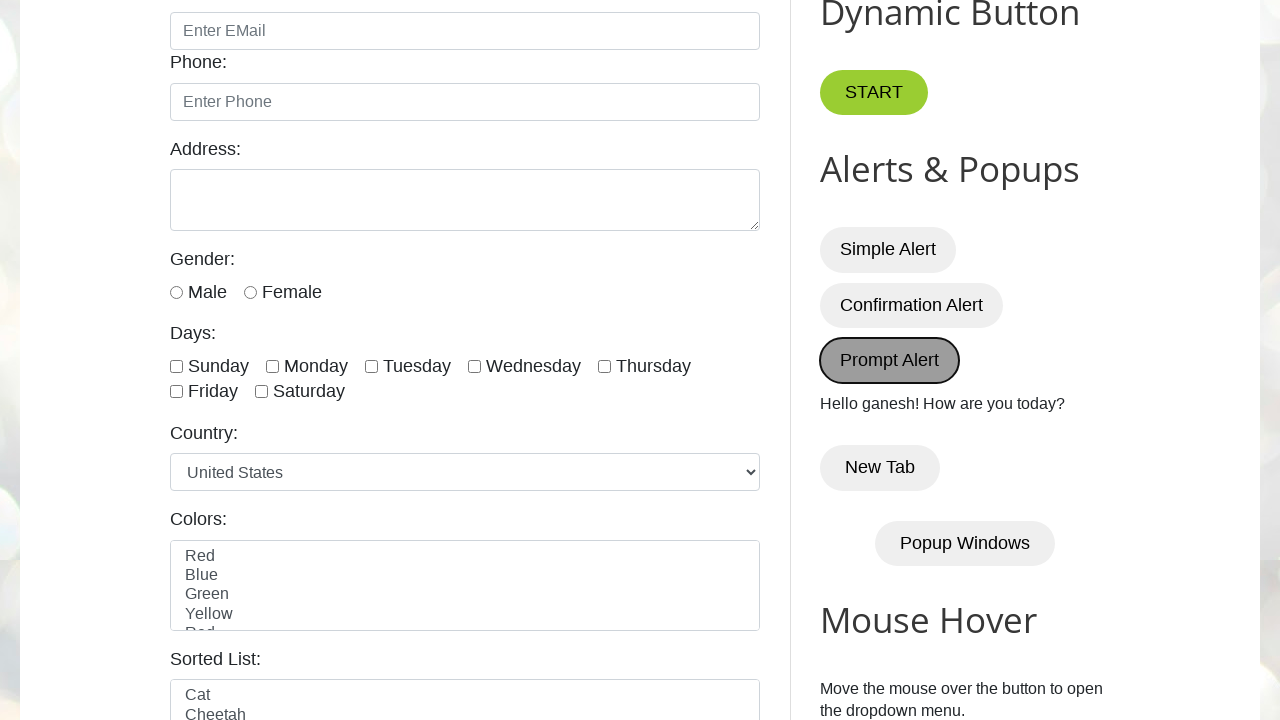

Waited 500ms for dialog to be handled
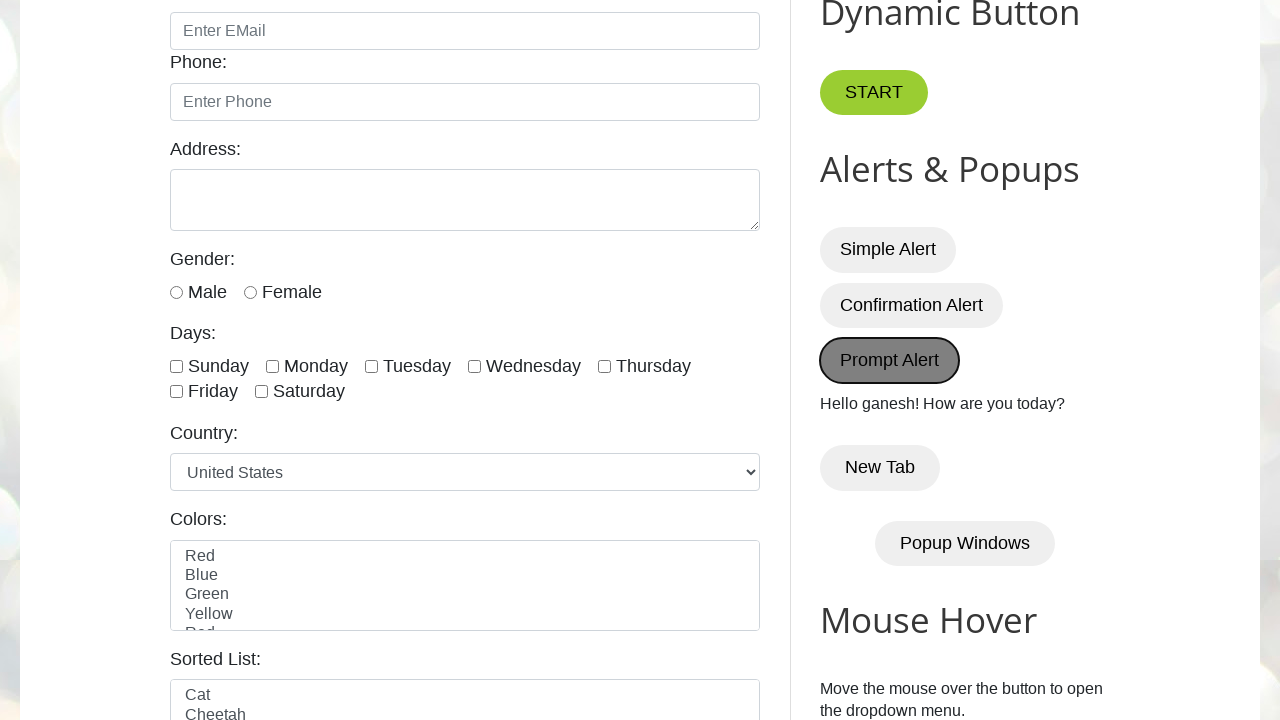

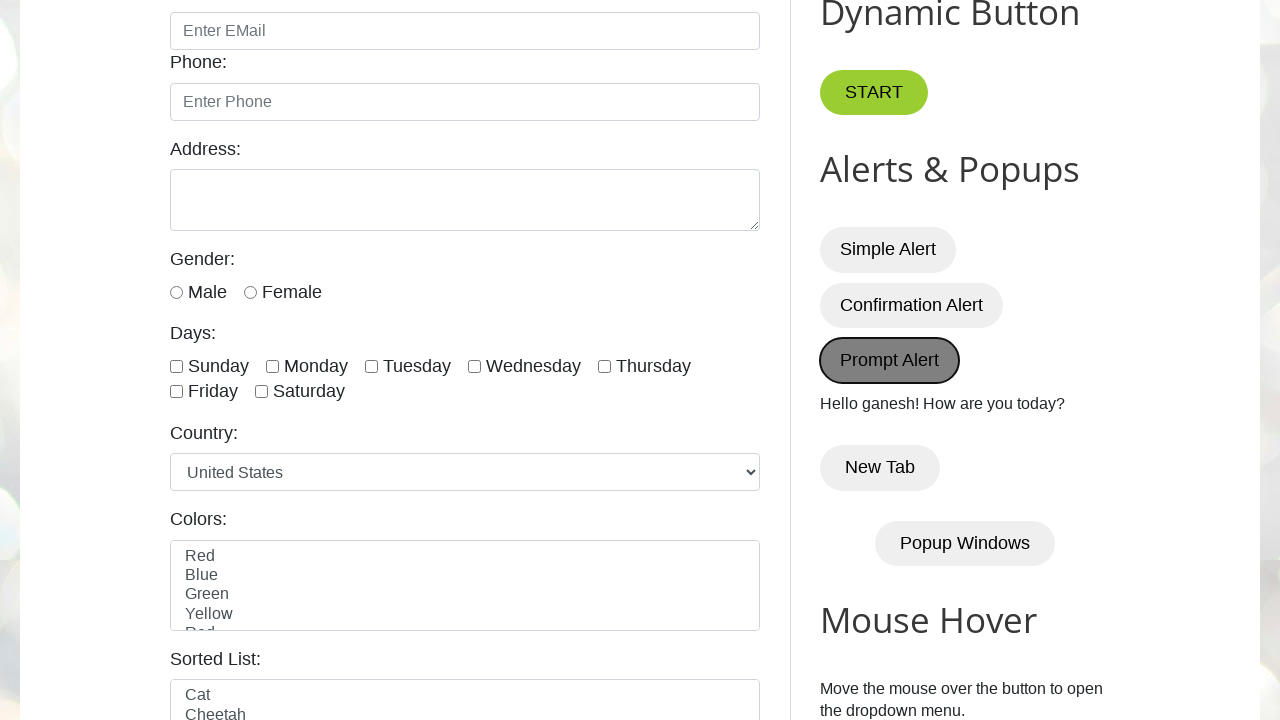